Tests a registration form by filling in required fields (first name, last name, email) and submitting the form

Starting URL: http://suninjuly.github.io/registration1.html

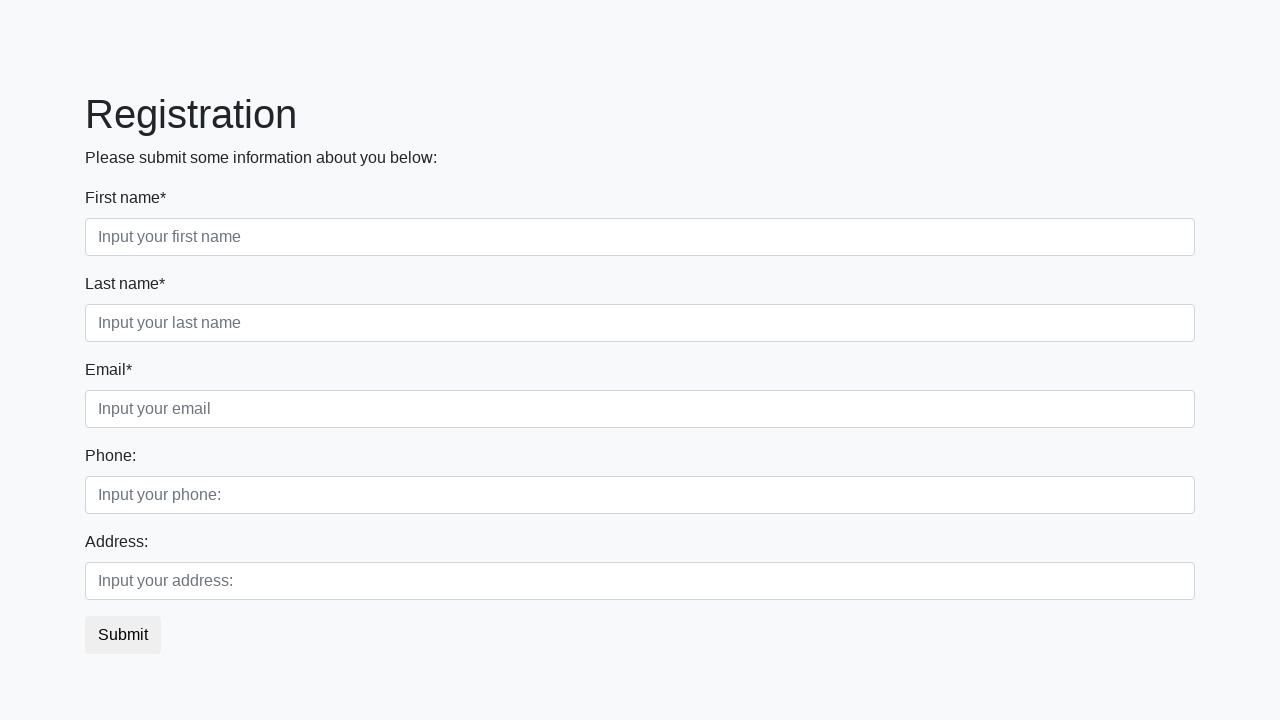

Filled first name field with 'Ivan' on input[required].first
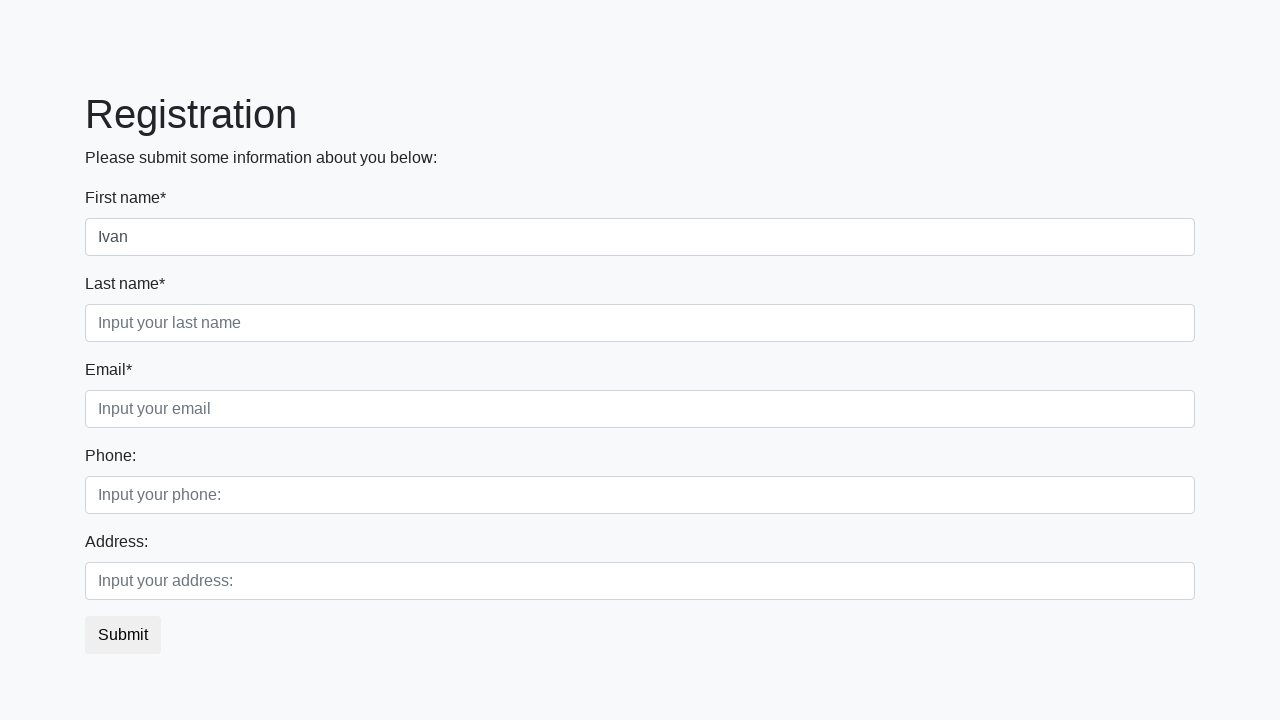

Filled last name field with 'Petrov' on //div[@class='first_block']/div/input[contains(@class, 'second')]
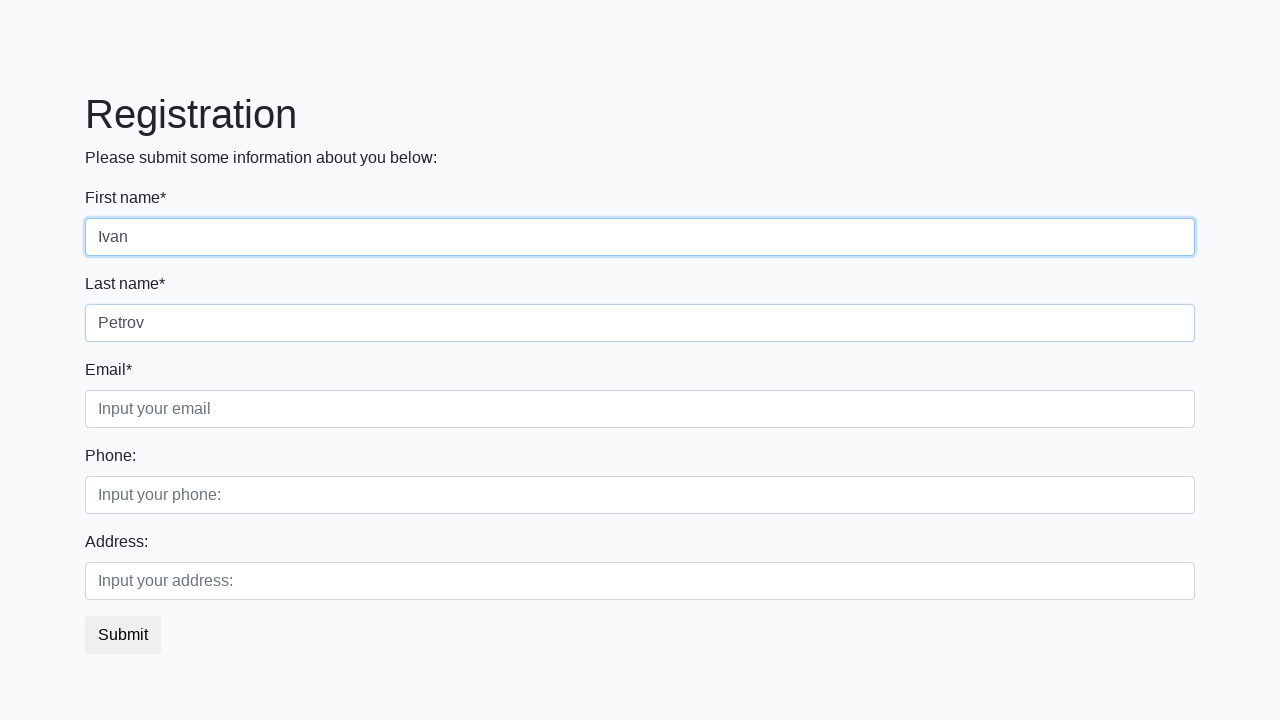

Filled email field with 'email@mail.ru' on //div[@class='first_block']/div/input[contains(@class, 'third')]
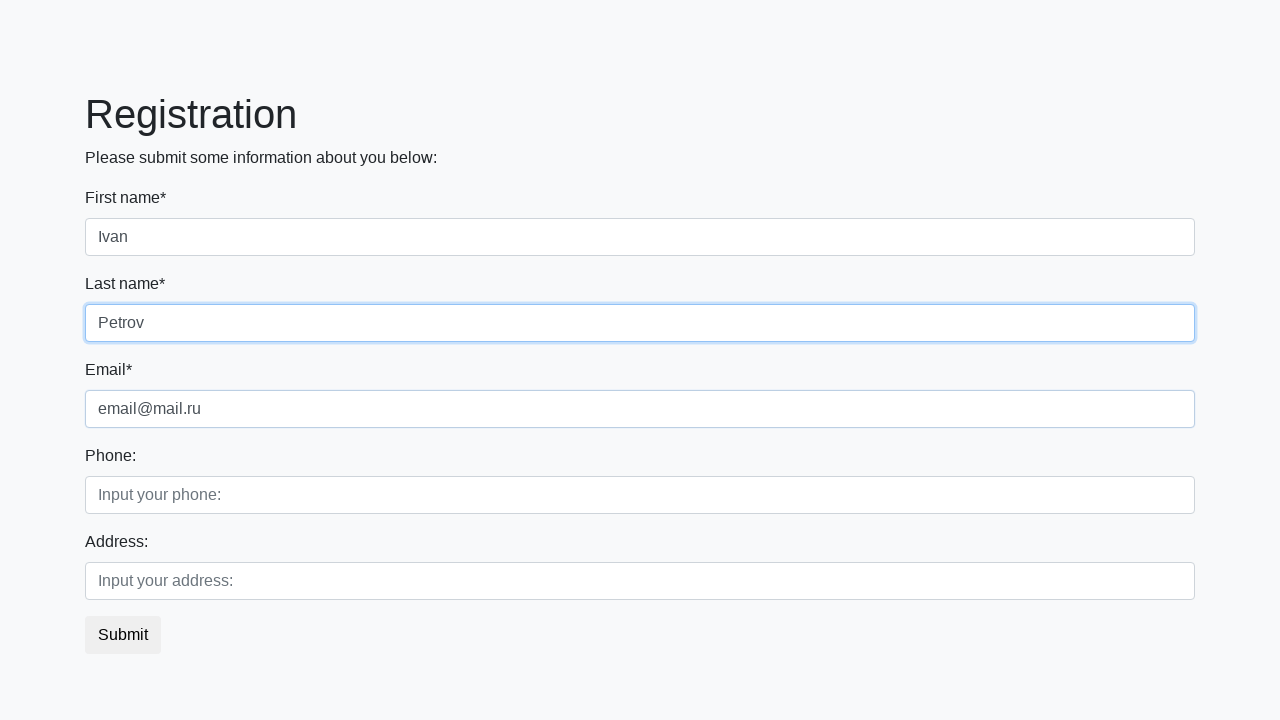

Clicked submit button to register at (123, 635) on button.btn
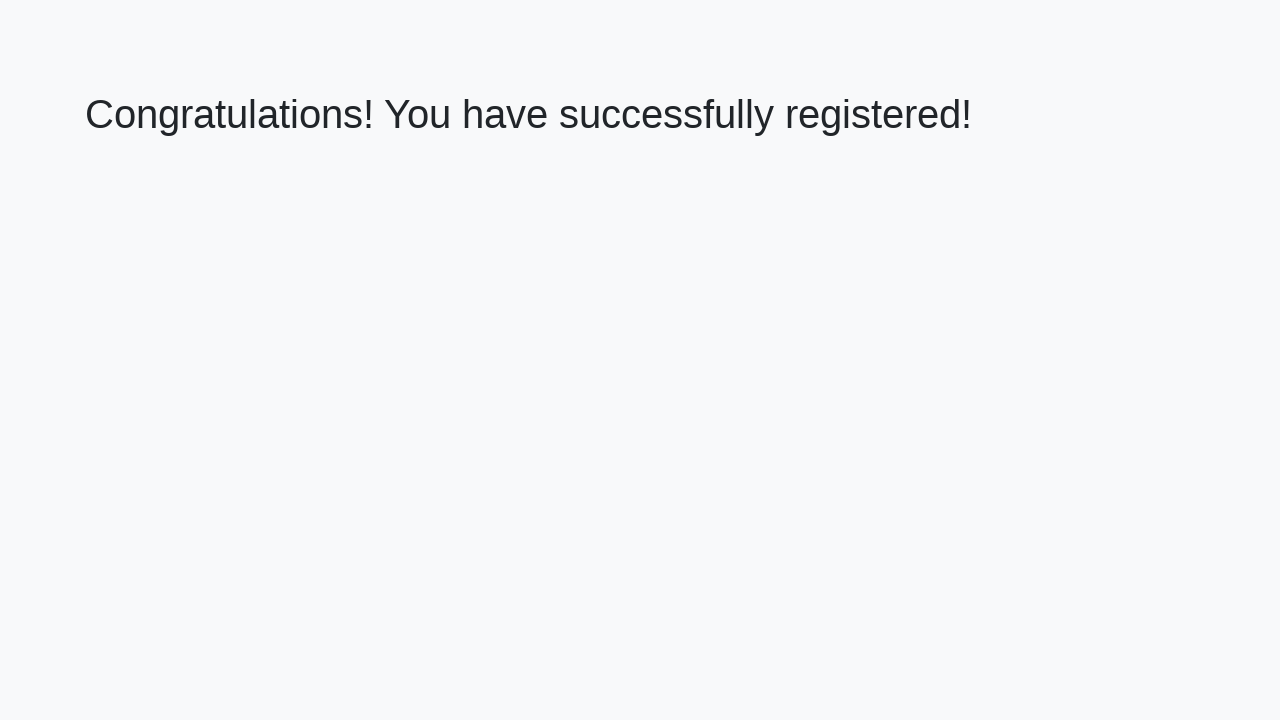

Registration success message displayed
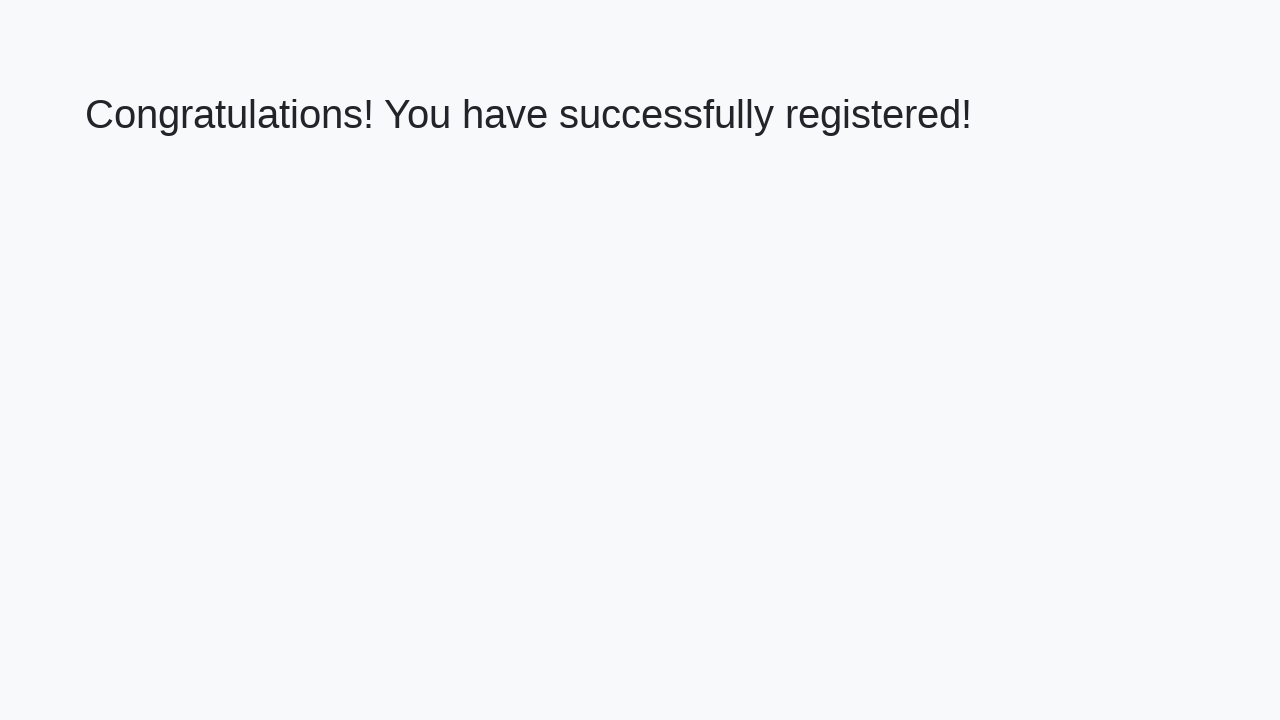

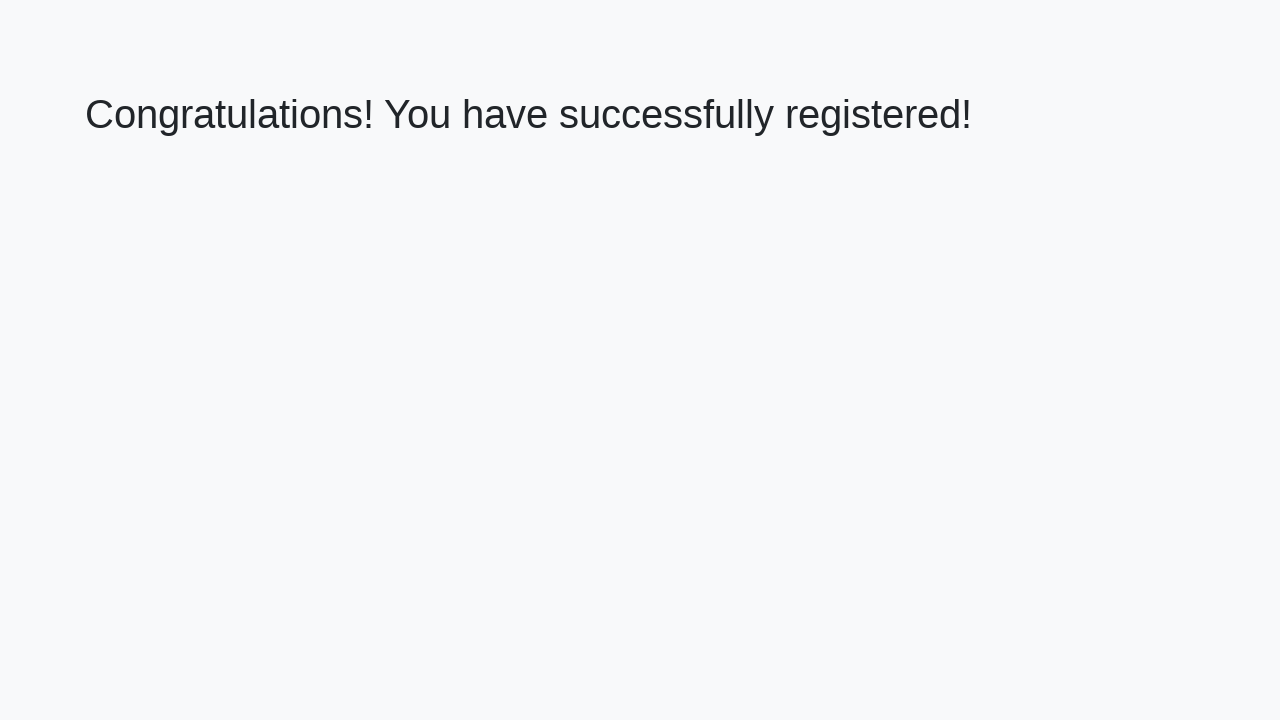